Tests radio button handling by checking if the male radio button is selected, and if not, clicking it; otherwise clicking the female radio button.

Starting URL: https://testautomationpractice.blogspot.com/

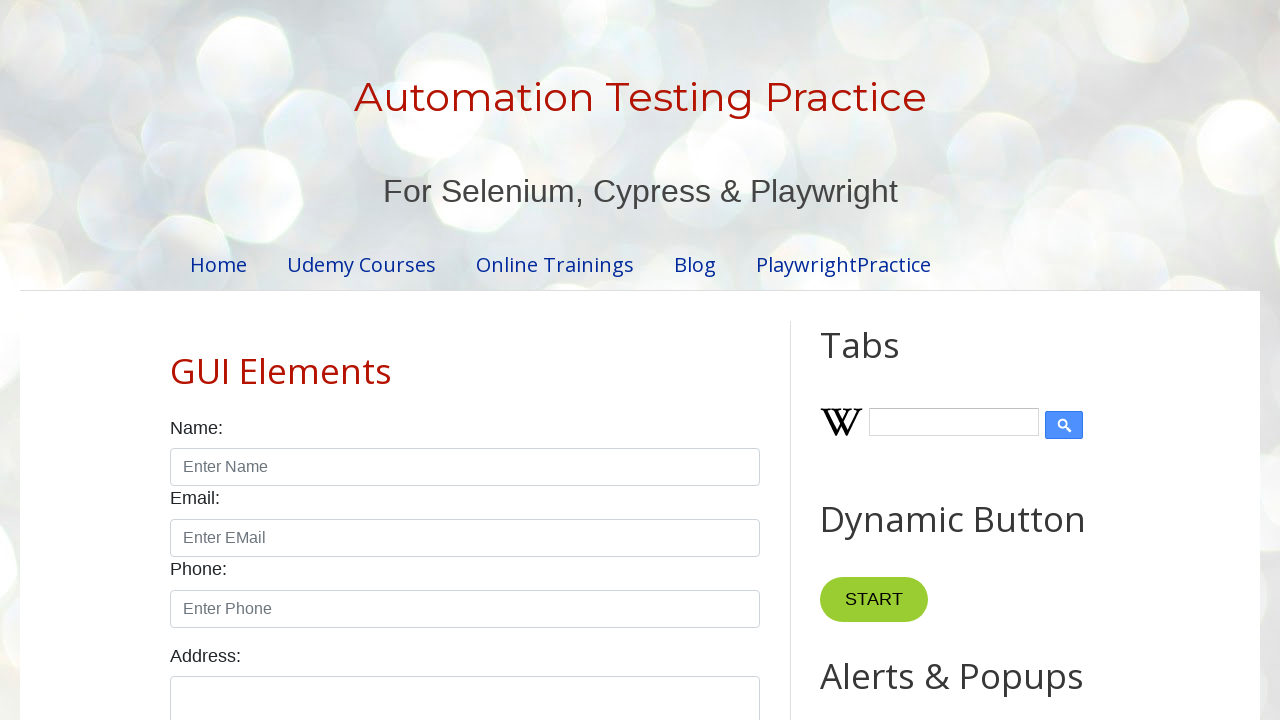

Waited for male radio button to be available
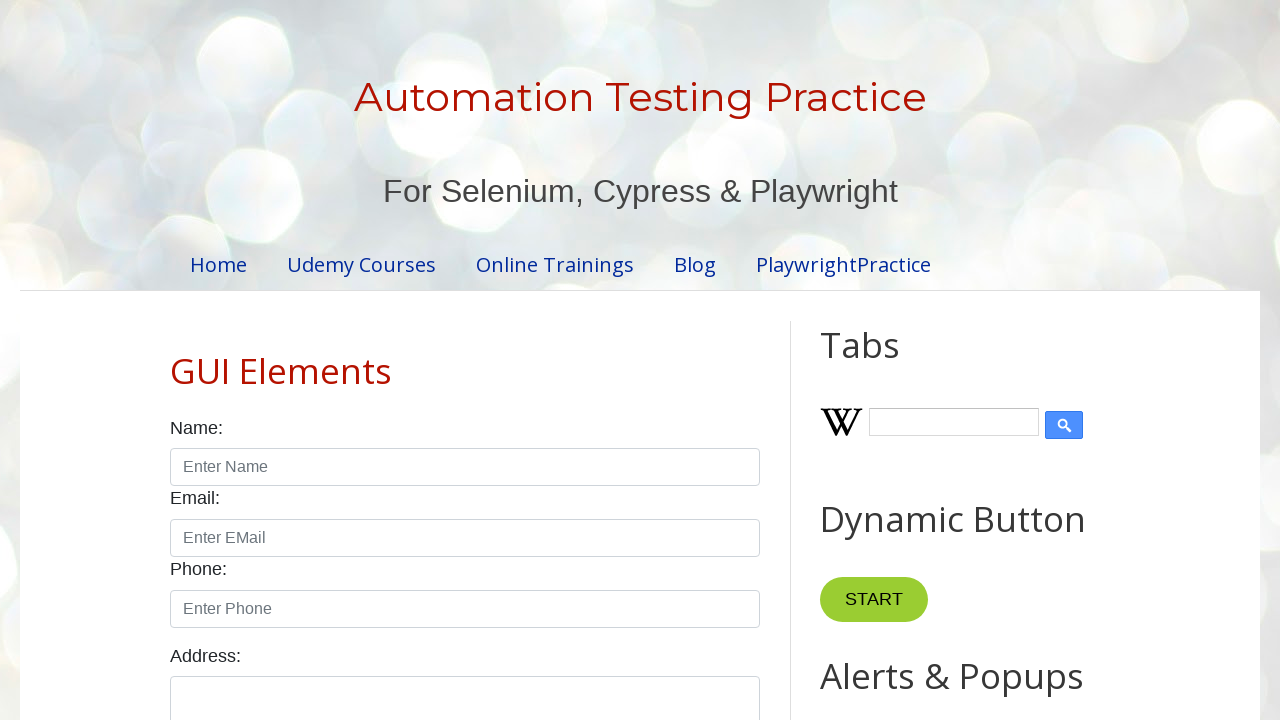

Located male radio button element
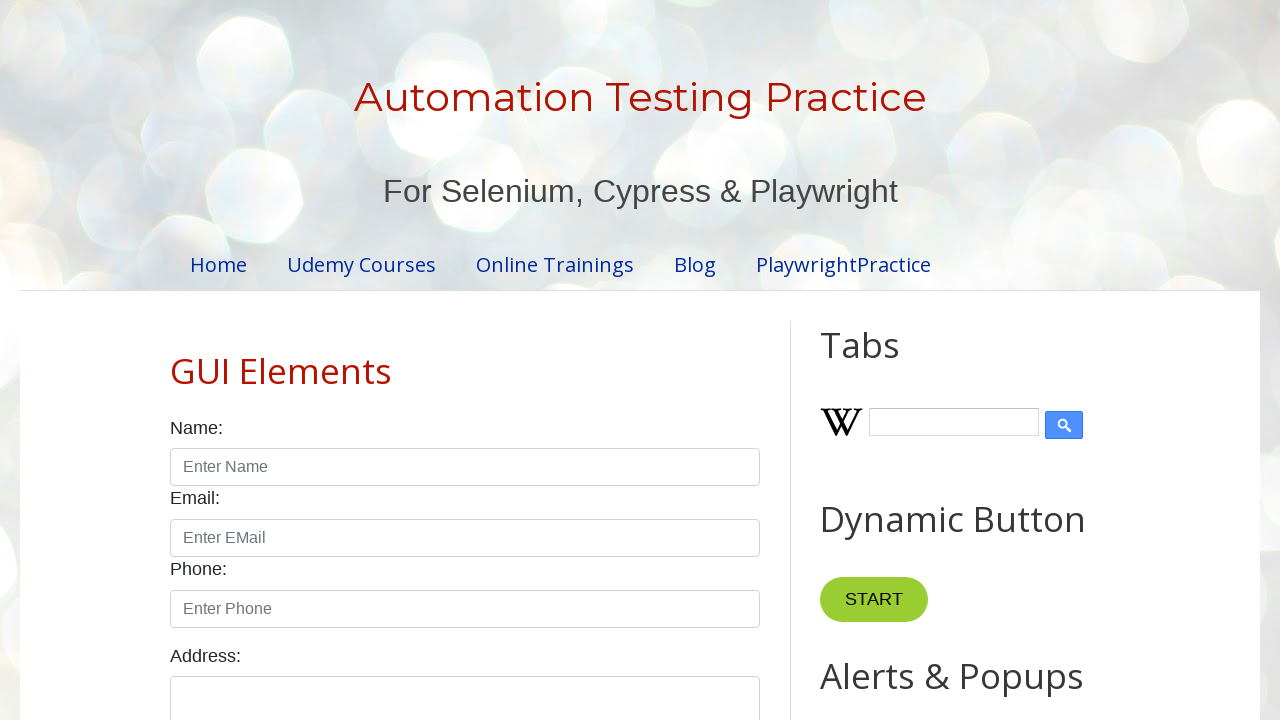

Clicked male radio button as it was not selected at (176, 360) on #male
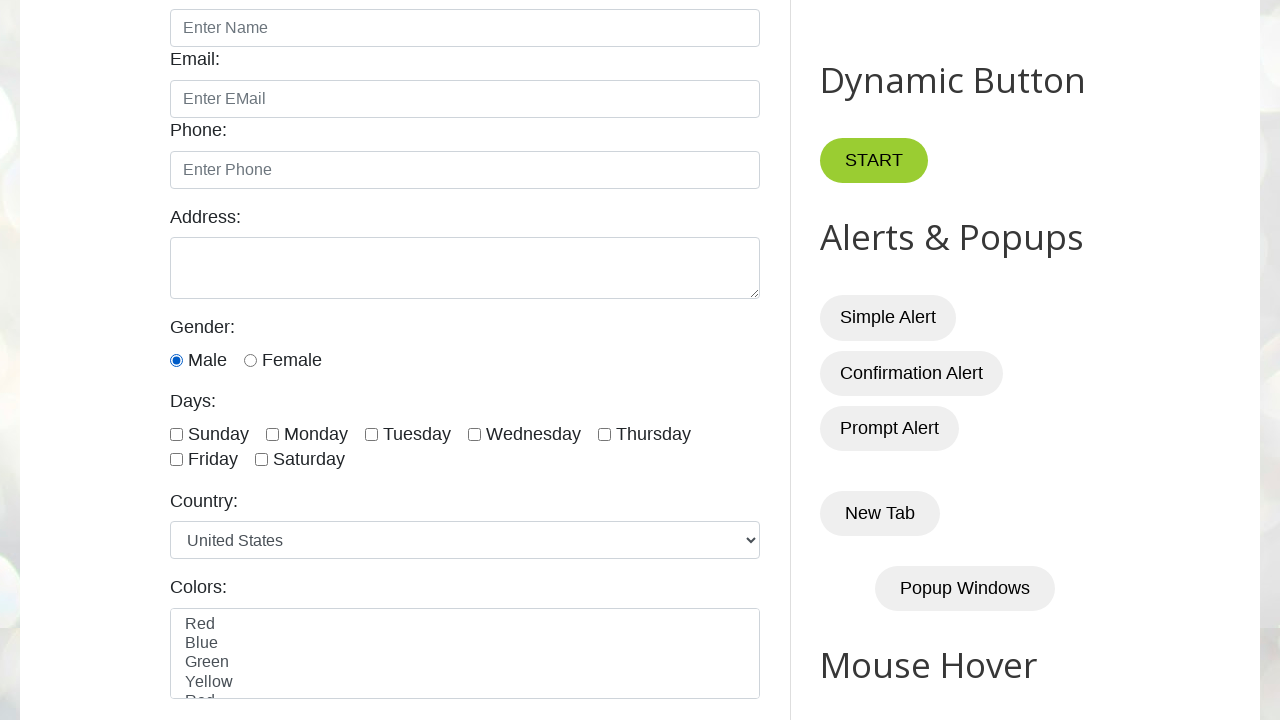

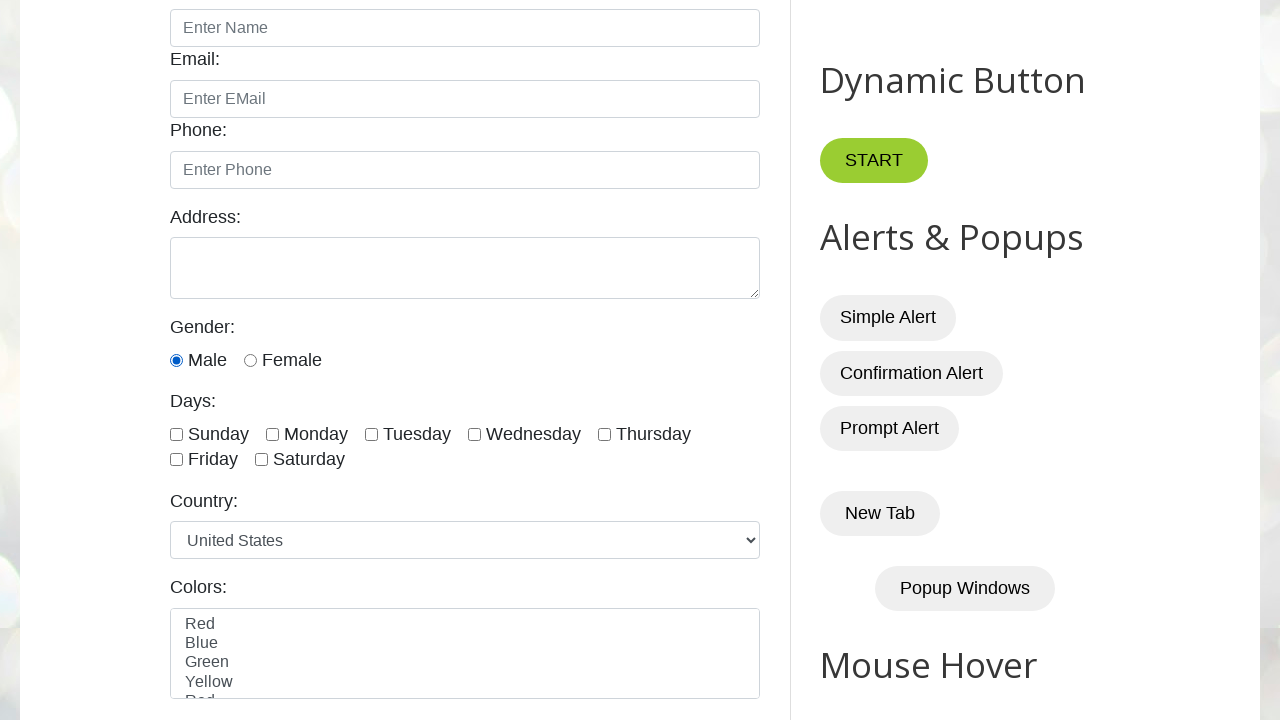